Tests Python.org search functionality by entering a search query and submitting it

Starting URL: http://www.python.org

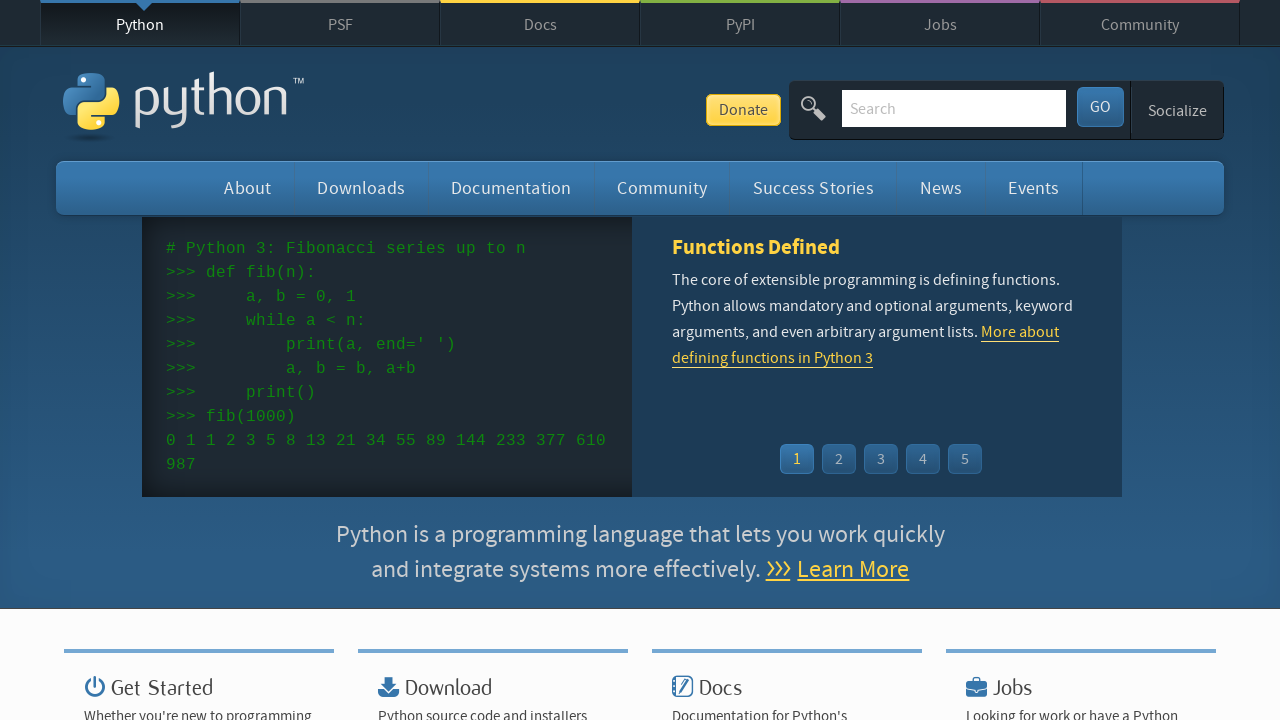

Filled search field with 'pycon' query on input[name='q']
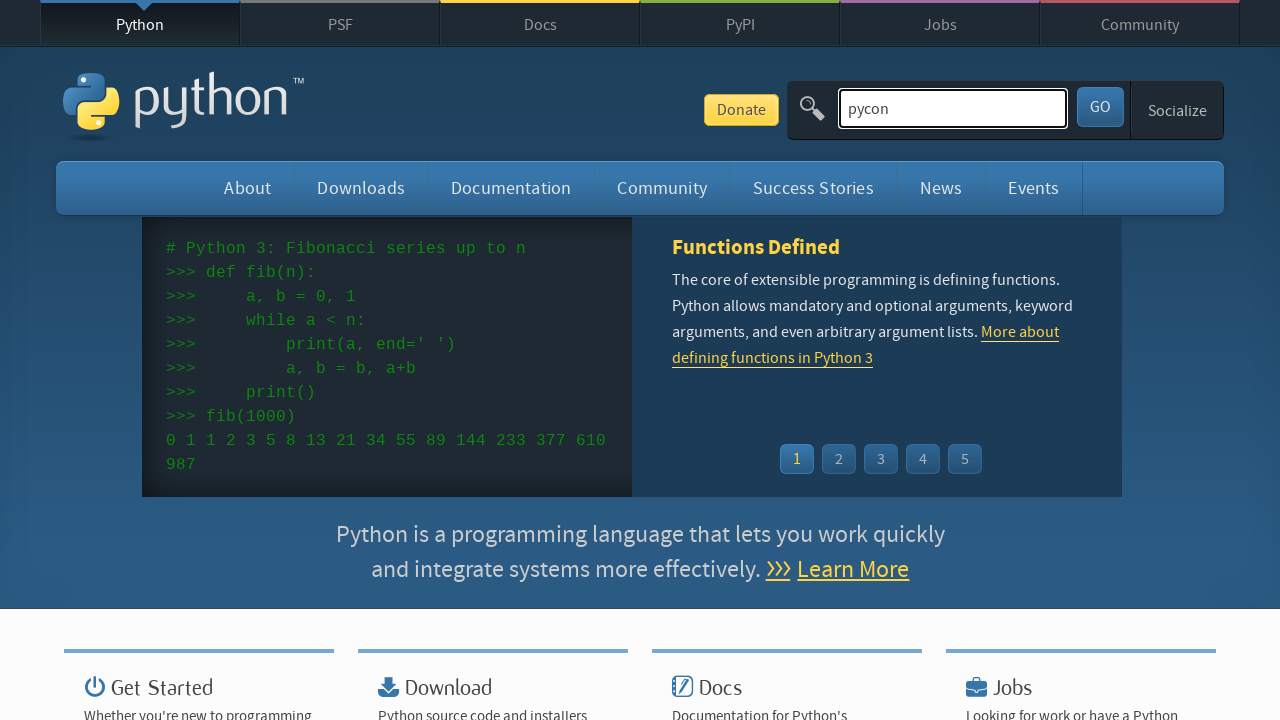

Submitted search query by pressing Enter on input[name='q']
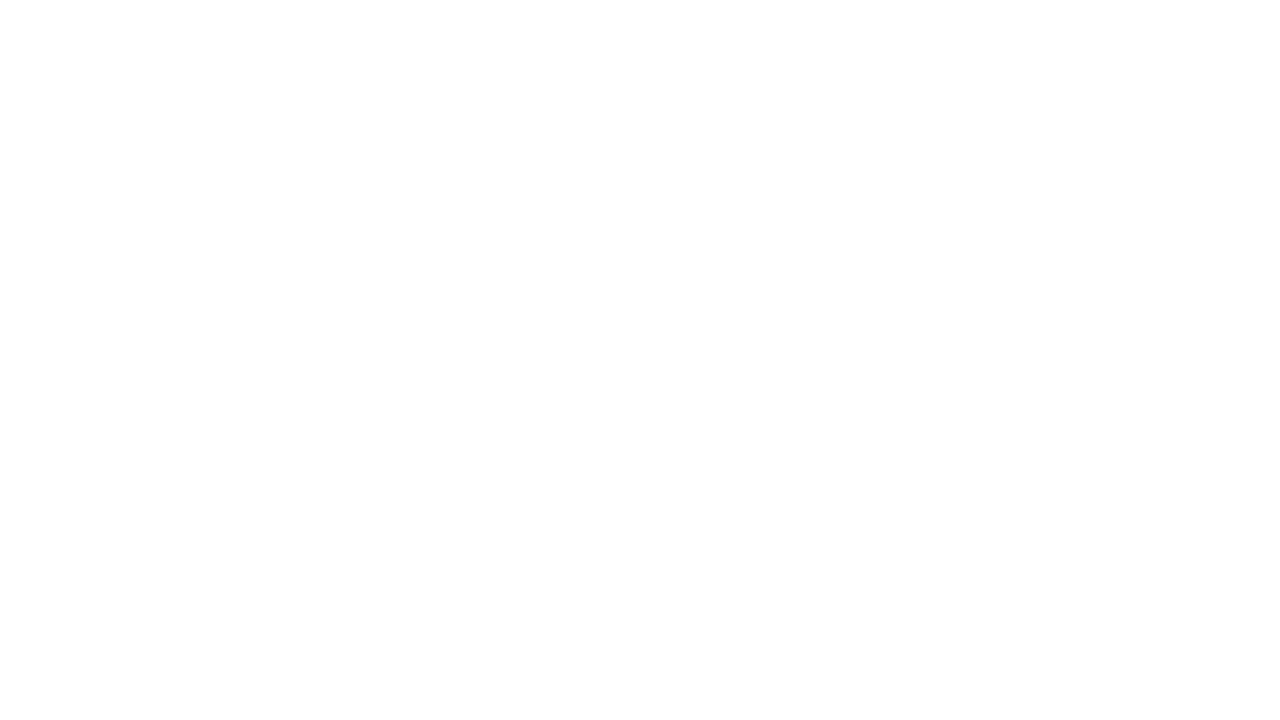

Search results page loaded
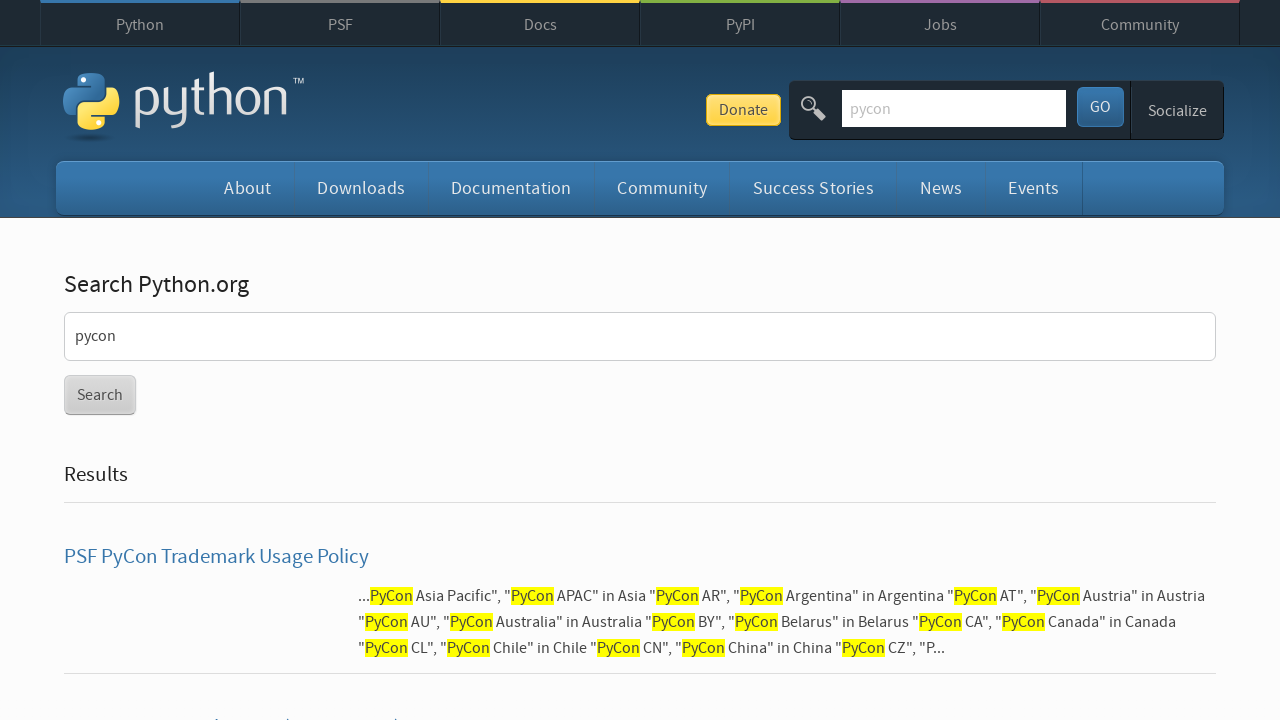

Verified search returned results (no 'No results found' message)
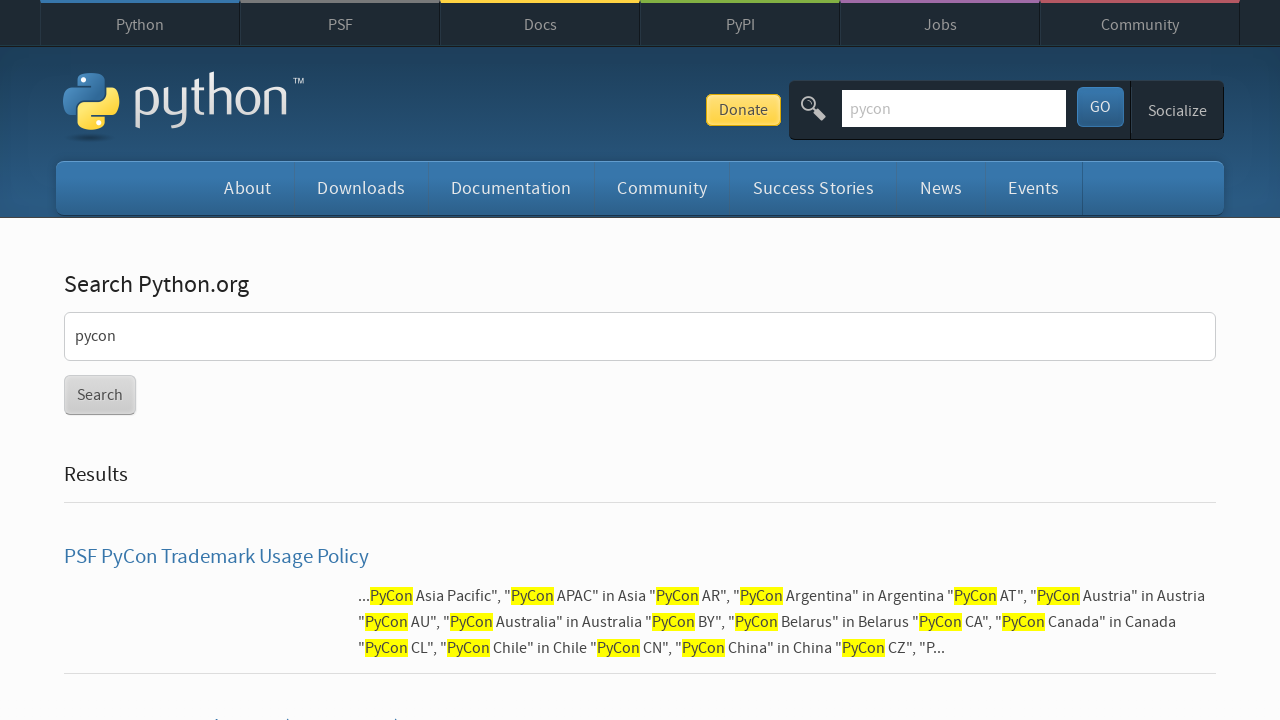

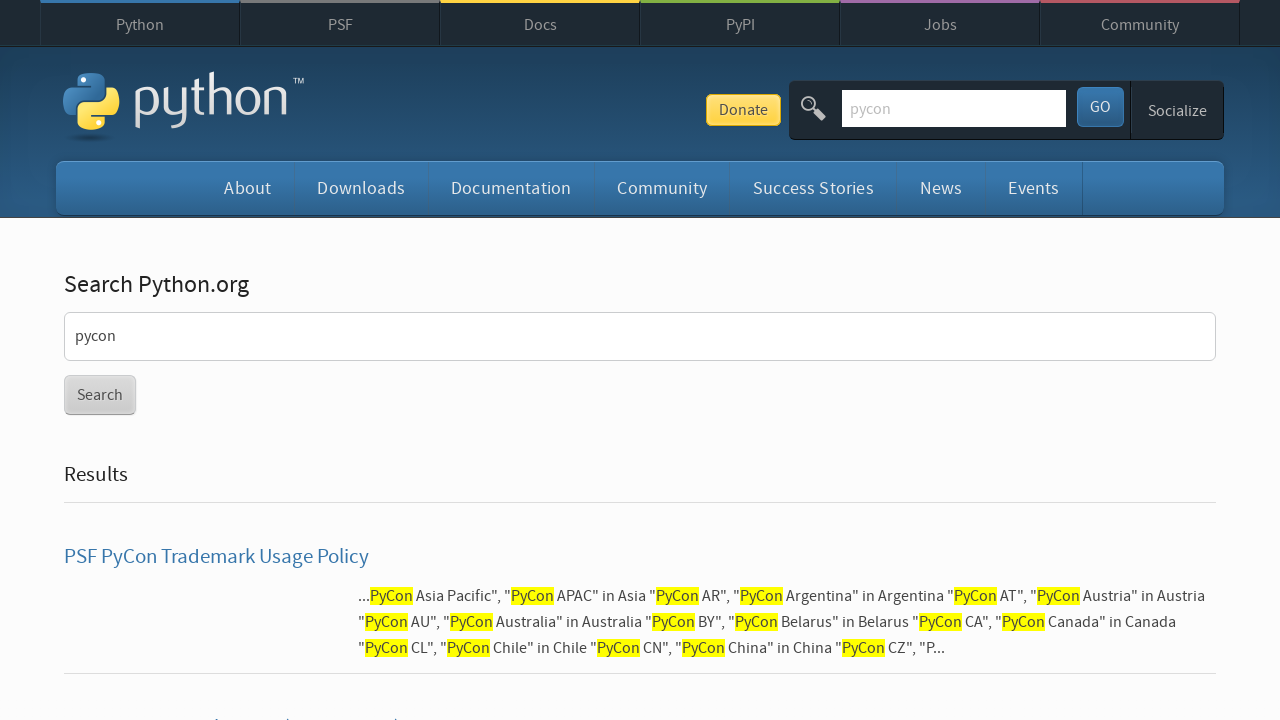